Tests requisition total calculation by adding an item with product code and quantity, then verifying the total field is updated correctly

Starting URL: https://splendorous-starlight-c2b50a.netlify.app/

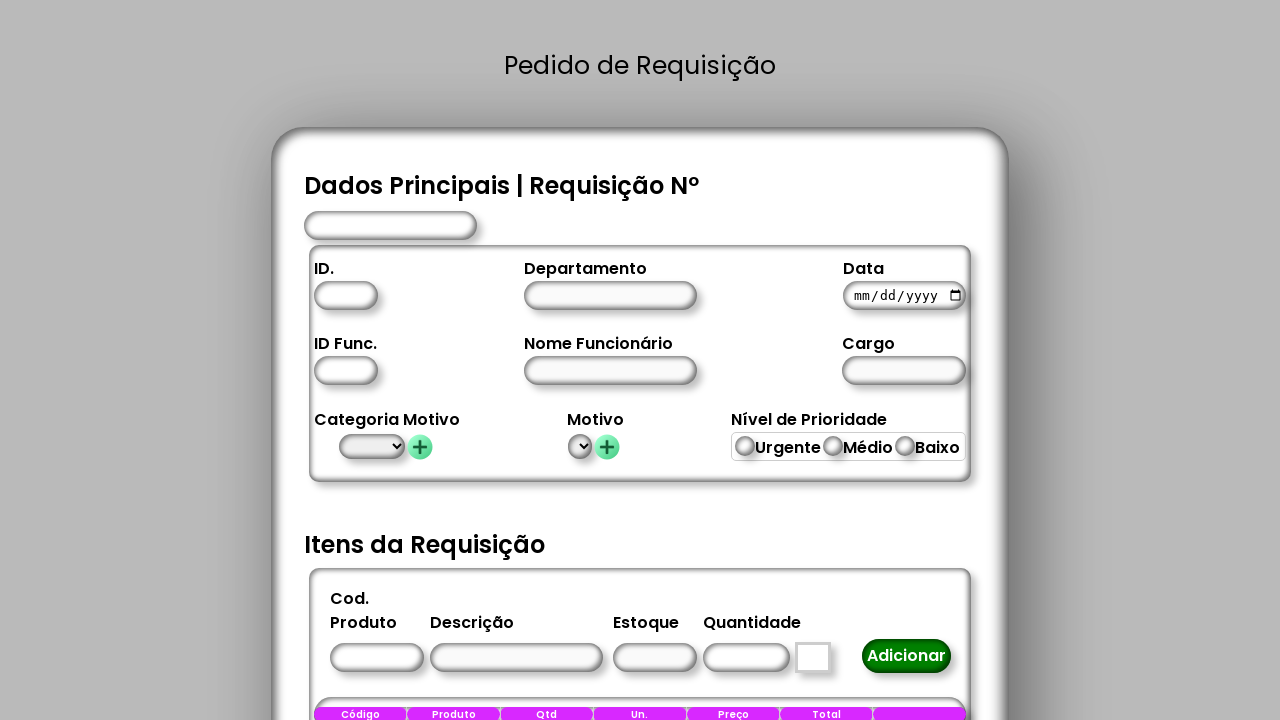

Clicked on product code field at (376, 658) on #CodigoProduto
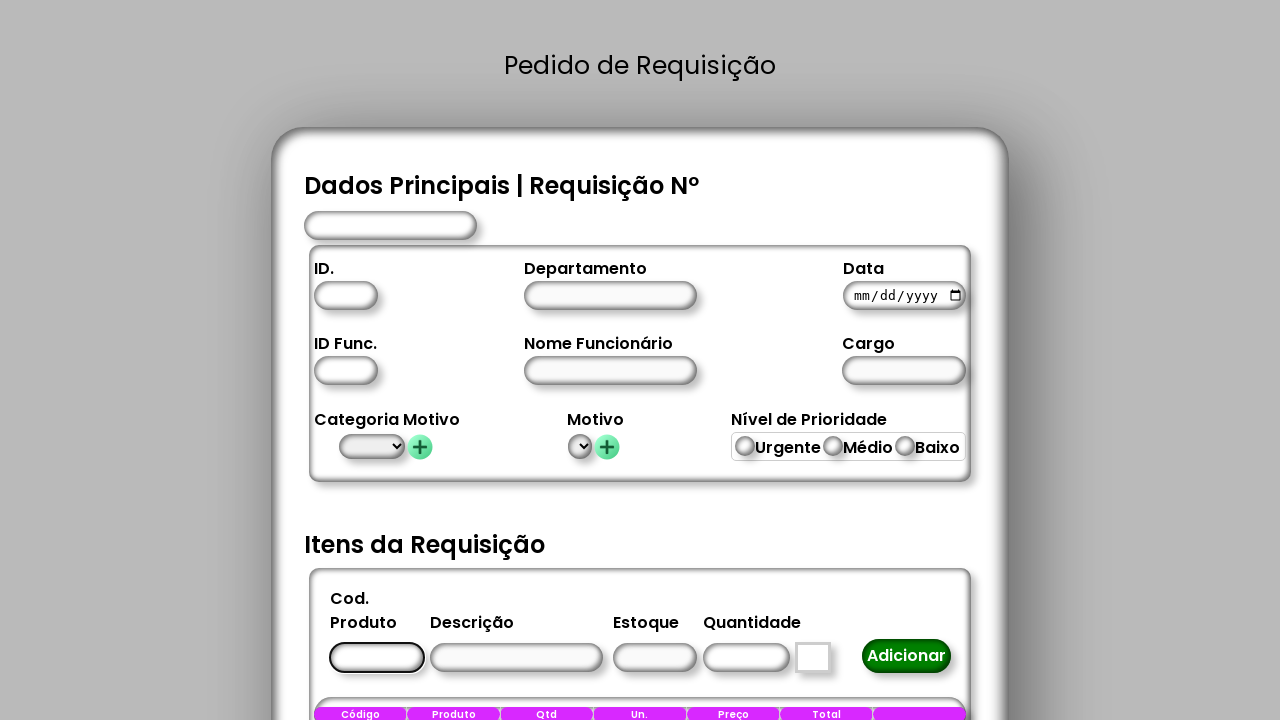

Entered product code '1' on #CodigoProduto
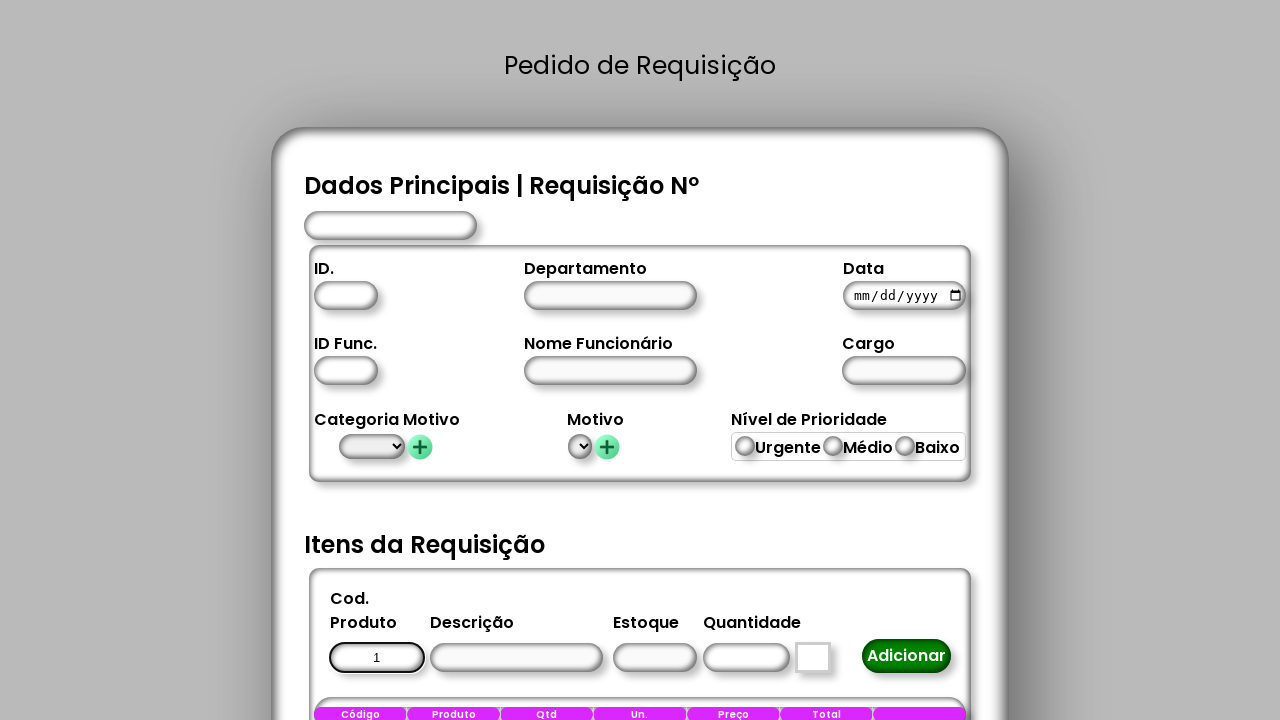

Clicked on quantity field at (746, 658) on #Quantidade
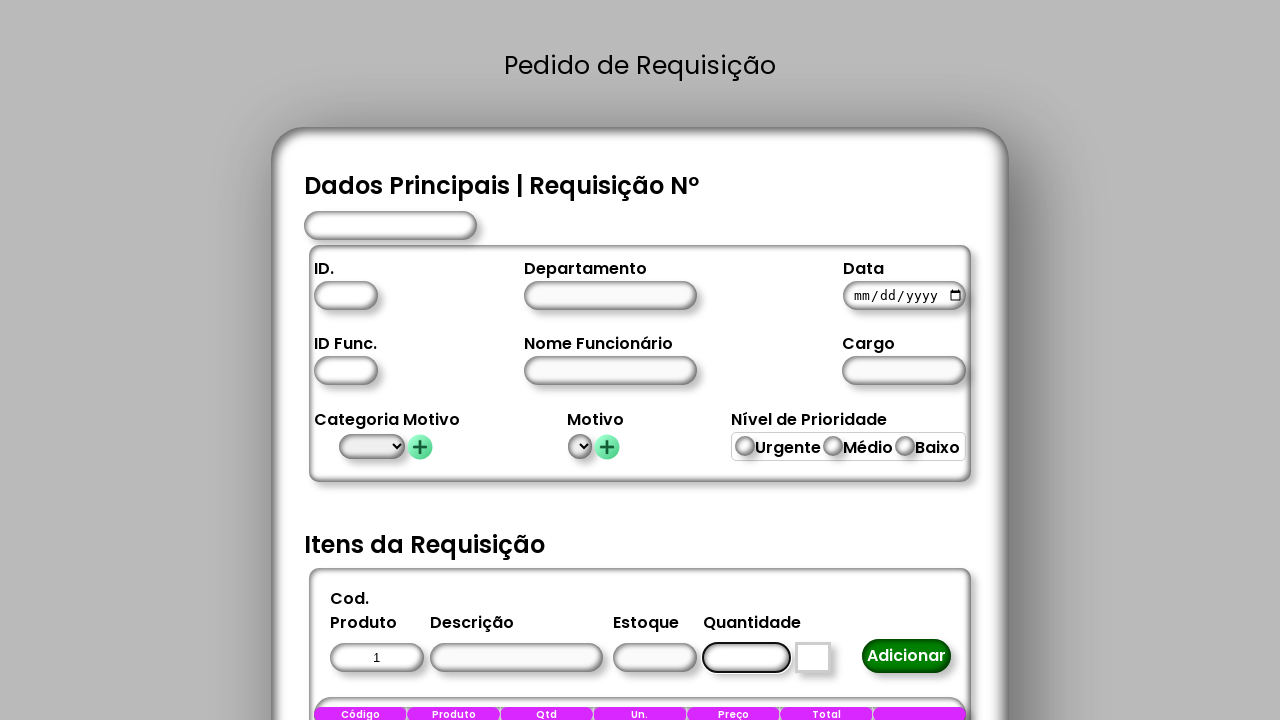

Entered quantity '1' on #Quantidade
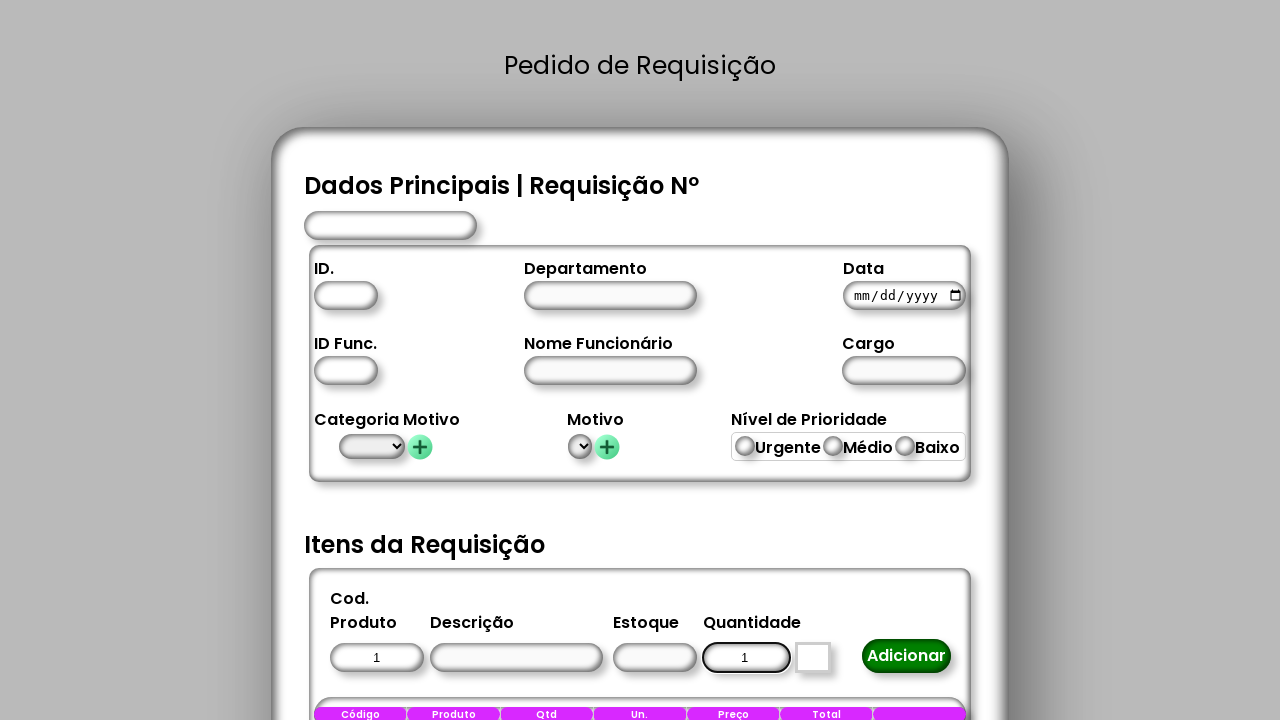

Clicked insert items button at (906, 656) on #BtnInserirItens > span
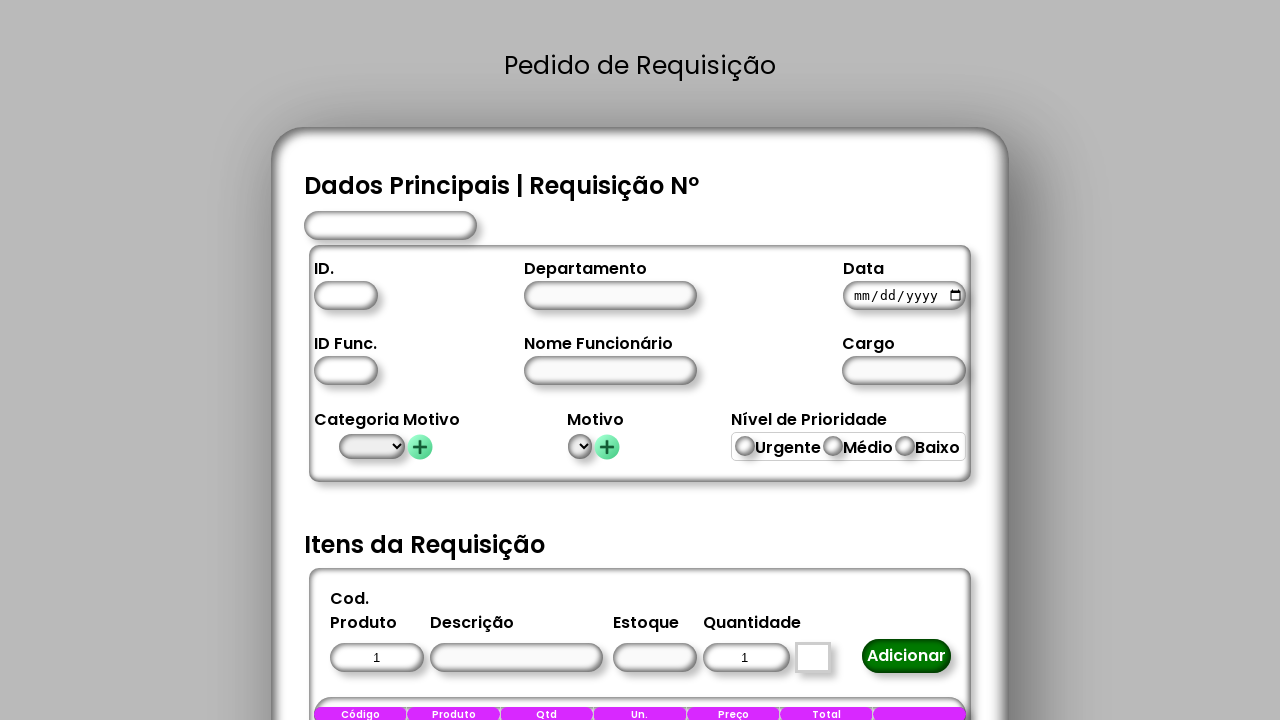

Items table loaded successfully
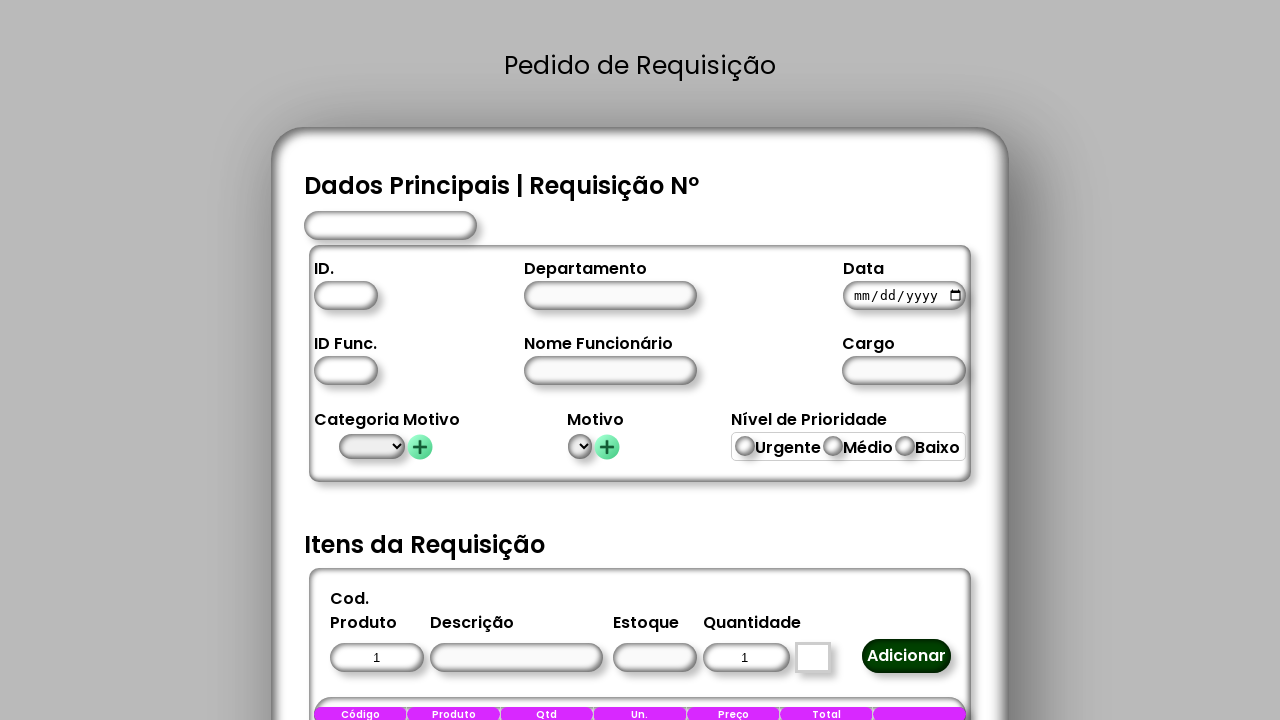

Total field updated with requisition total
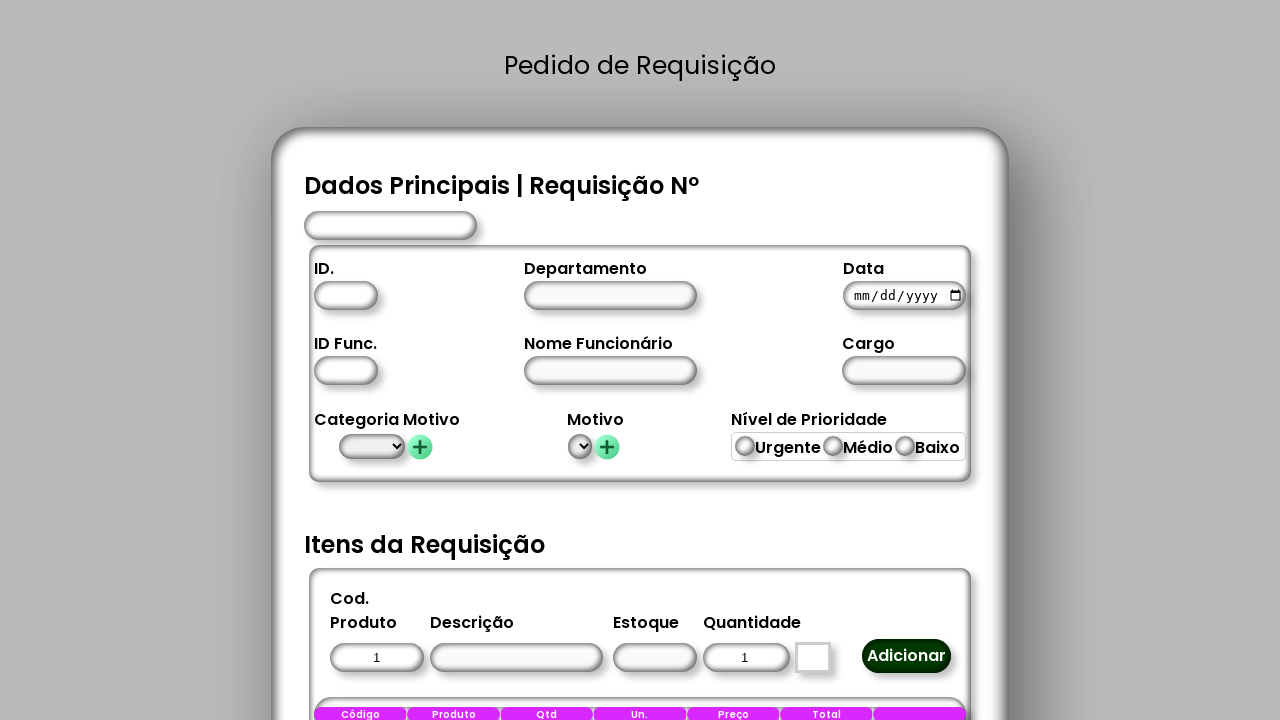

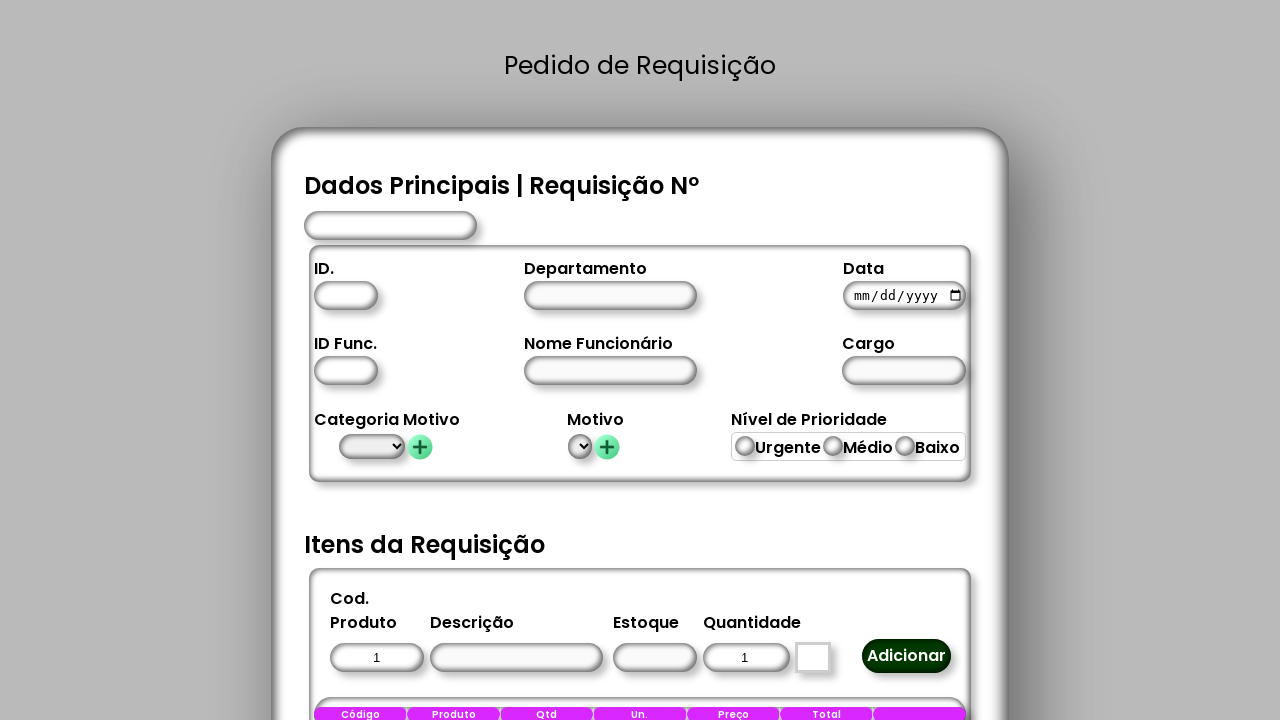